Tests a registration form by filling in the required fields in the first block (first name, last name, and third field) and verifying that the registration completes successfully with a congratulations message.

Starting URL: http://suninjuly.github.io/registration1.html

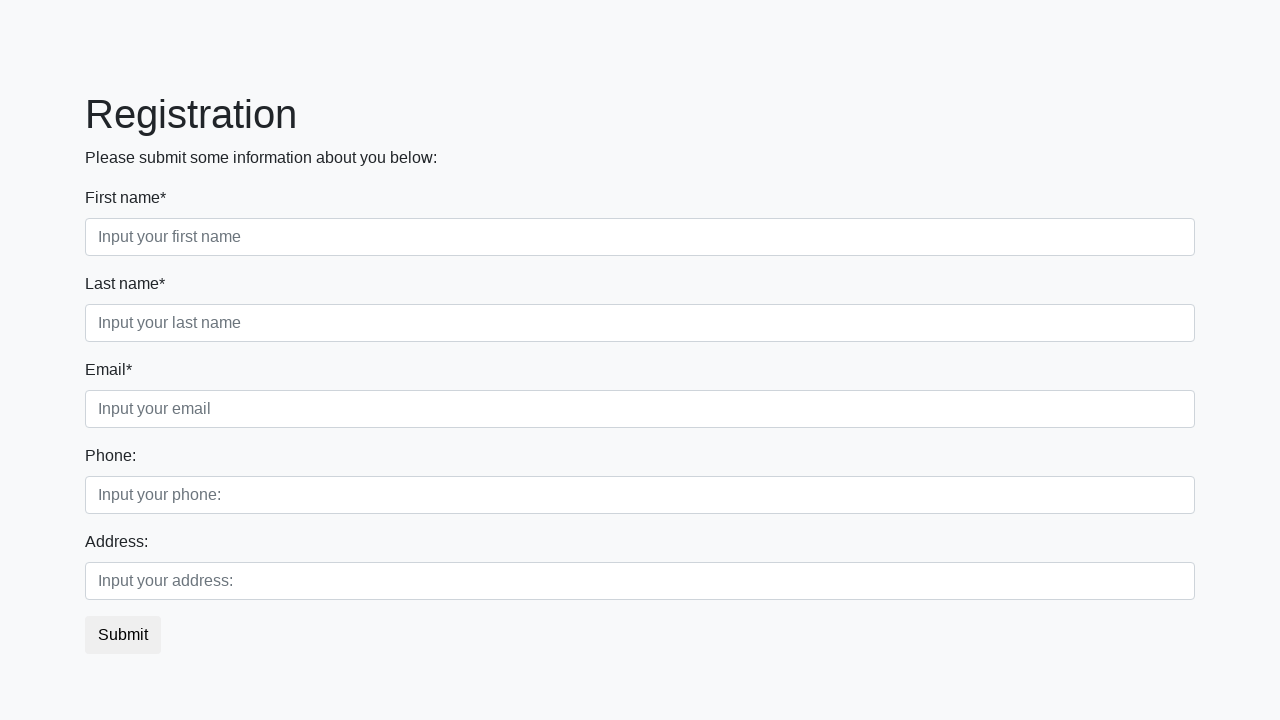

Filled first name field with 'John' on .first_block .form-group .first
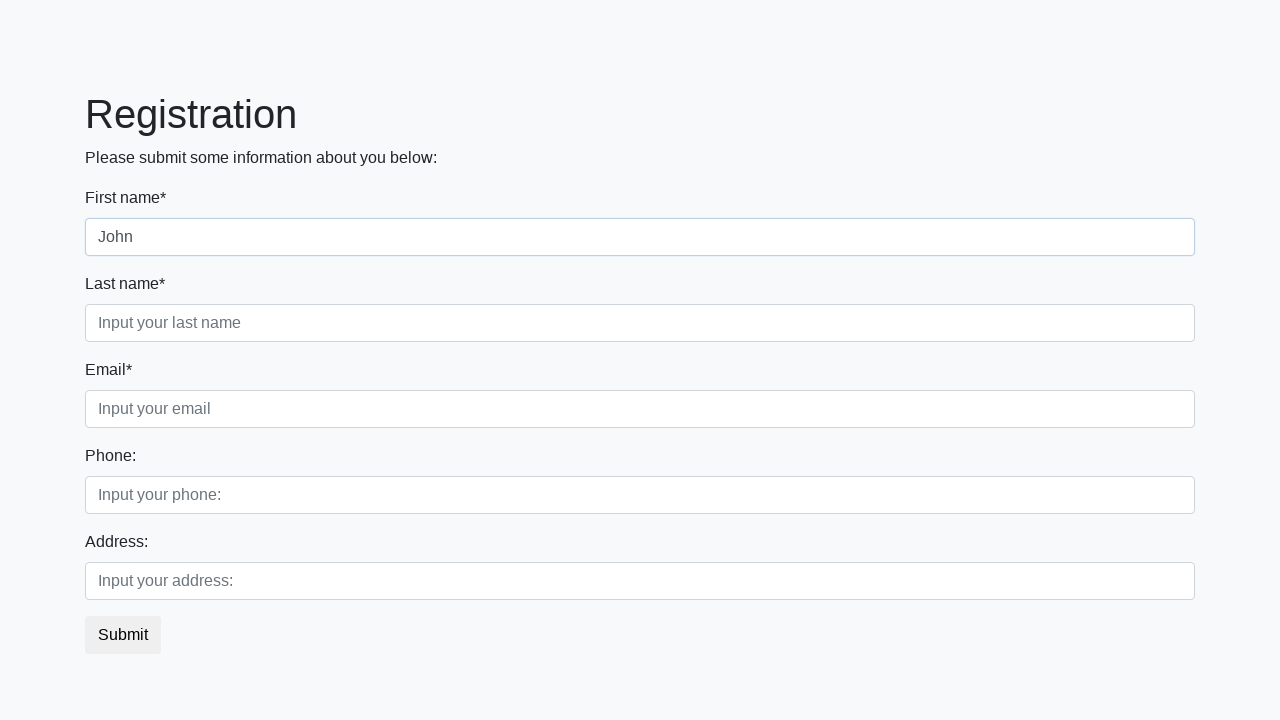

Filled last name field with 'Smith' on .first_block .form-group .second
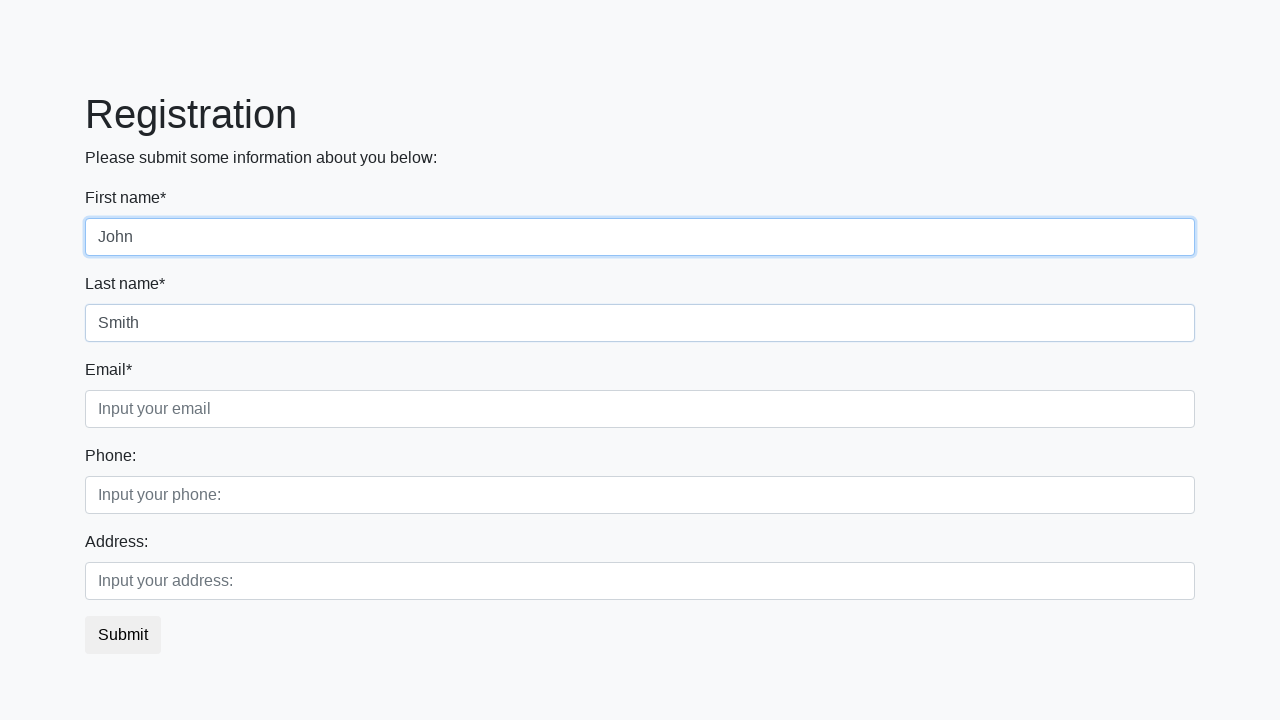

Filled email field with 'johndoe@example.com' on .first_block .form-group .third
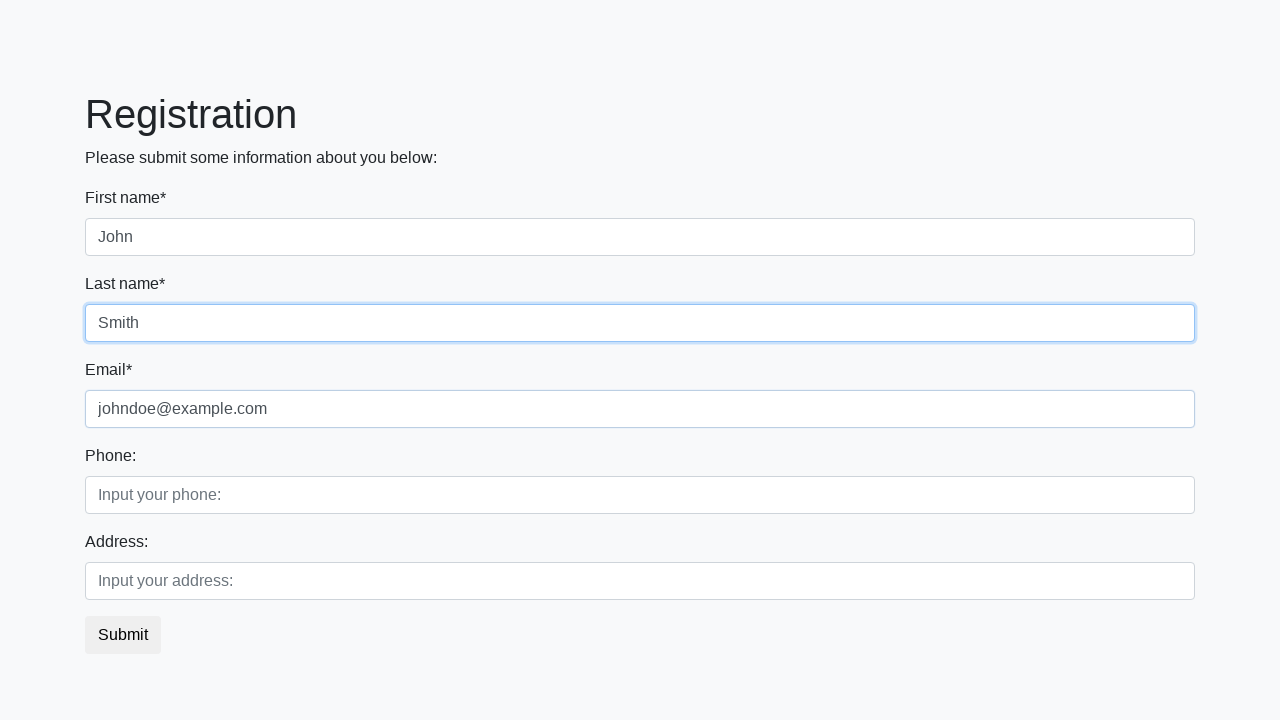

Clicked the submit button to register at (123, 635) on button.btn
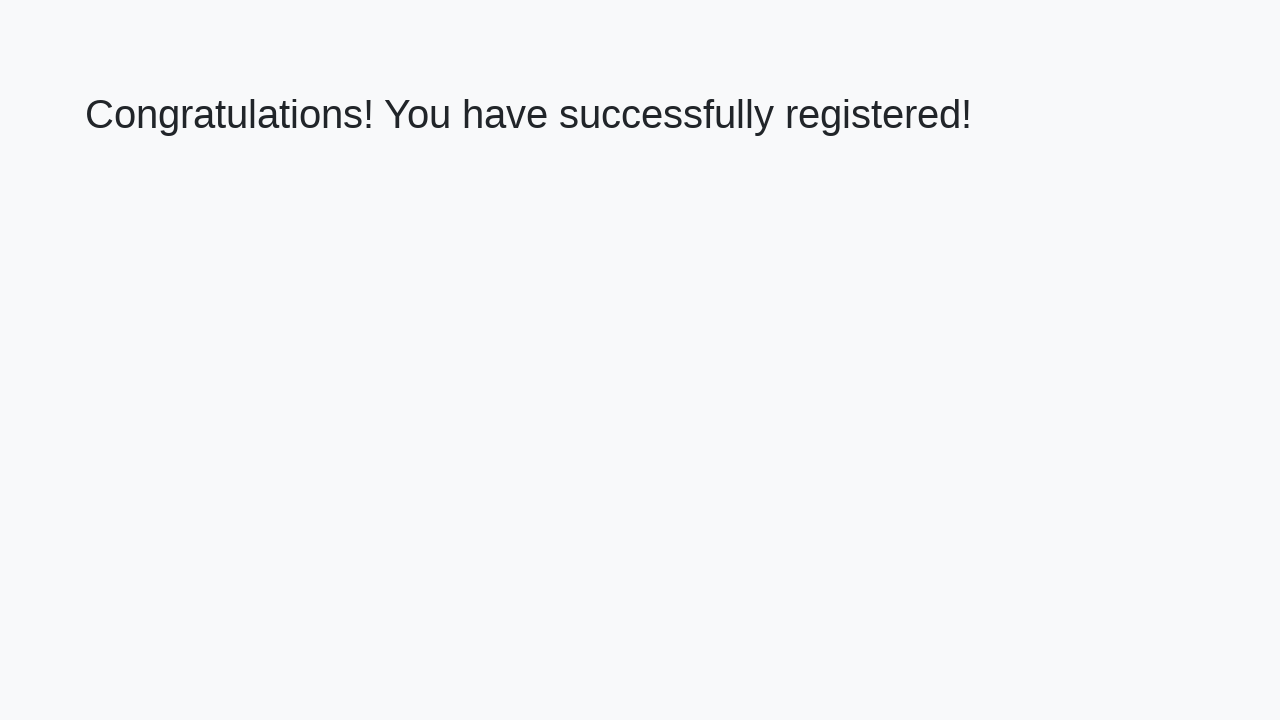

Registration page loaded, congratulations heading appeared
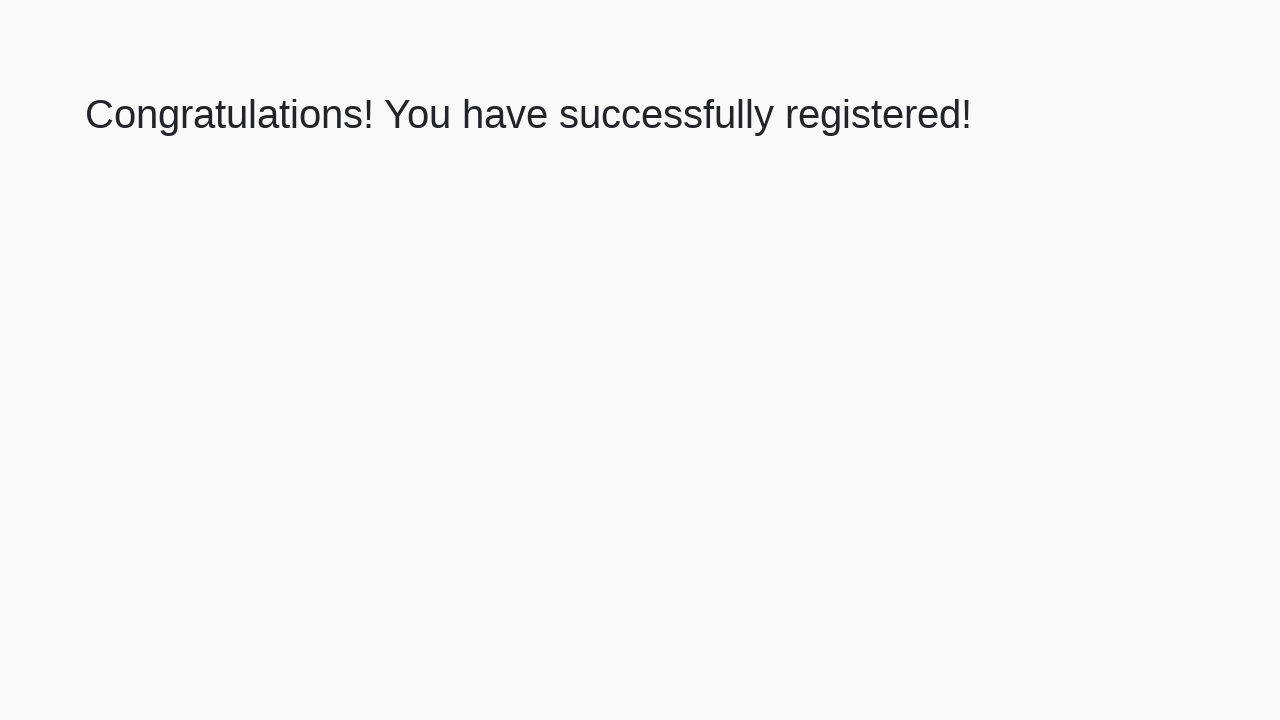

Retrieved congratulations message text
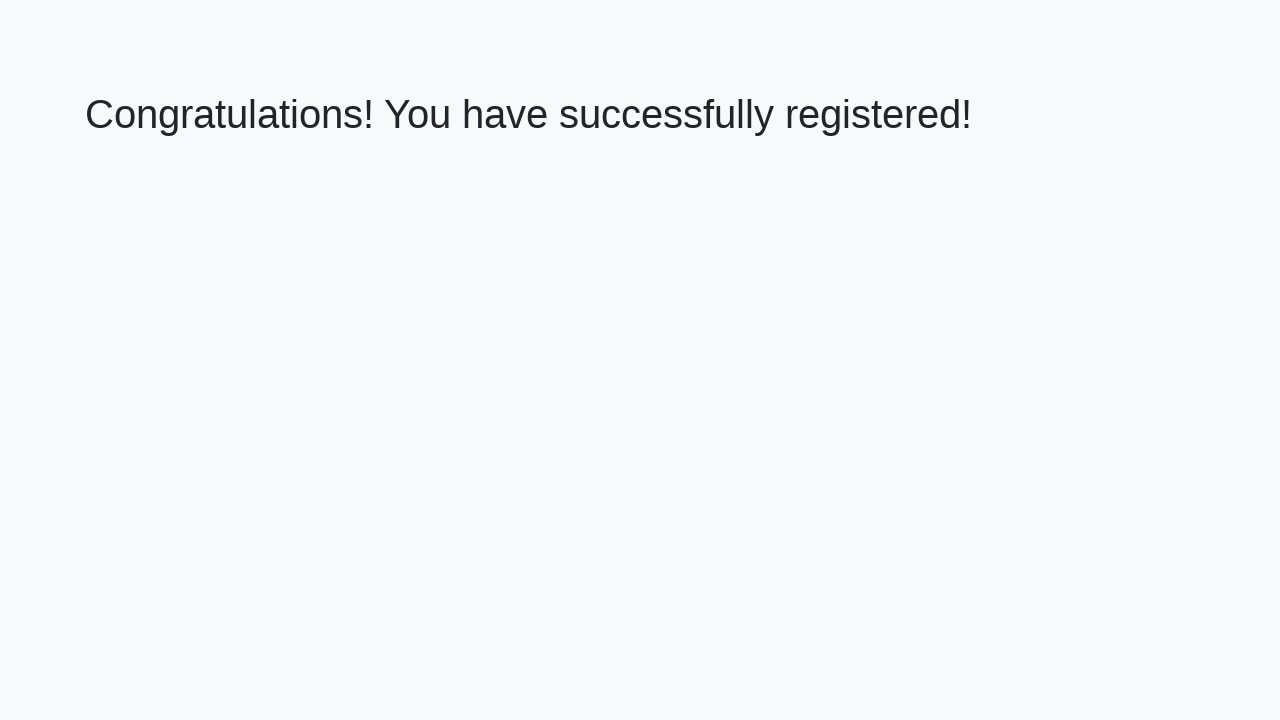

Verified successful registration with congratulations message
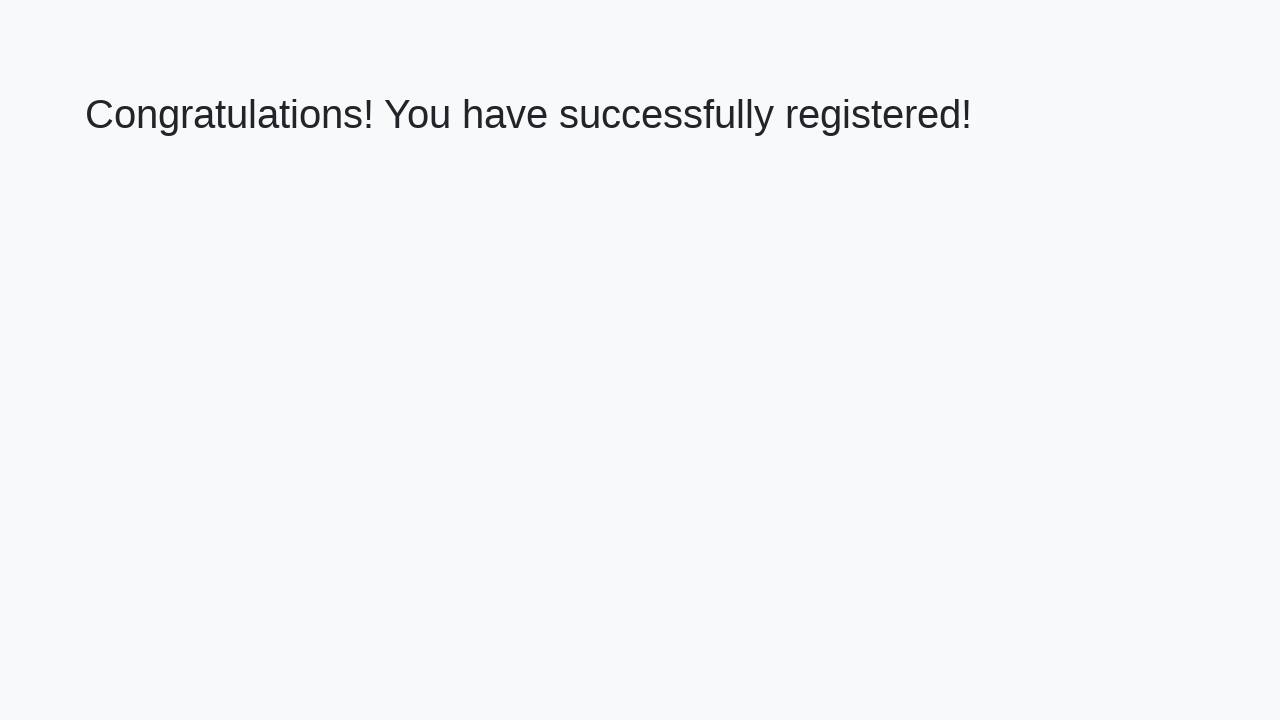

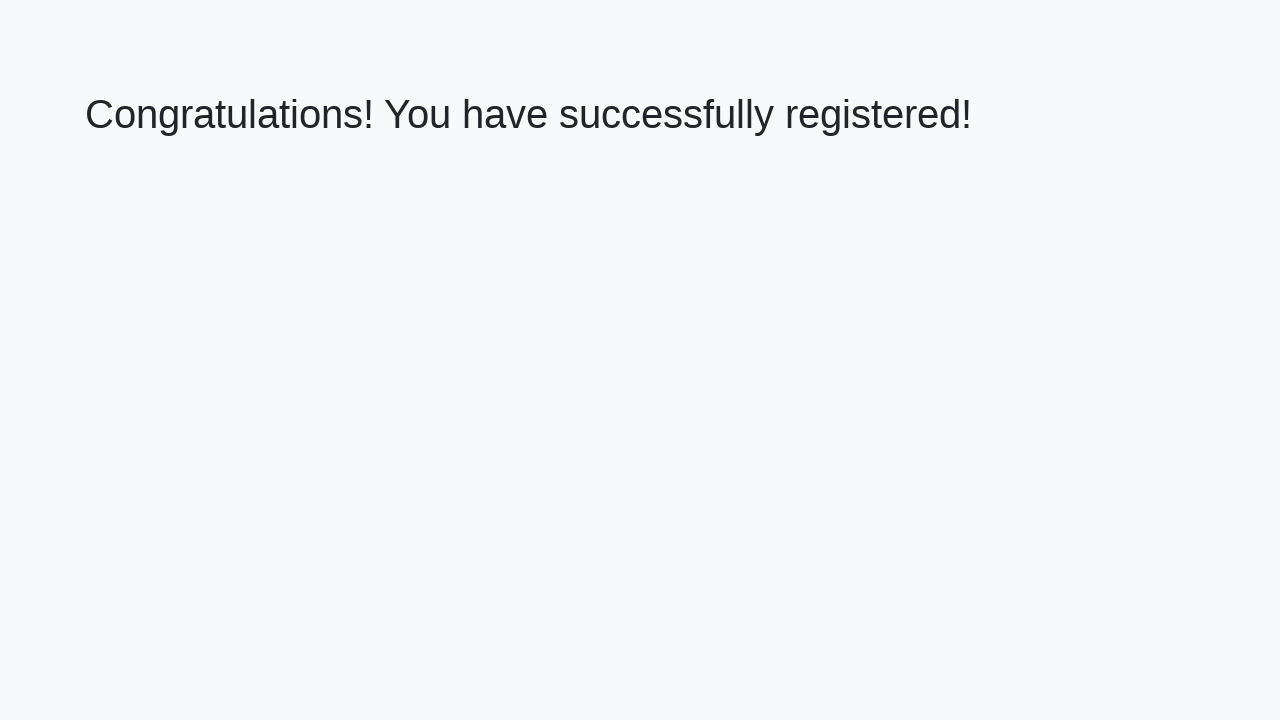